Tests checkbox handling by selecting the first 3 checkboxes, then unselecting all selected checkboxes on a test automation practice page

Starting URL: https://testautomationpractice.blogspot.com/

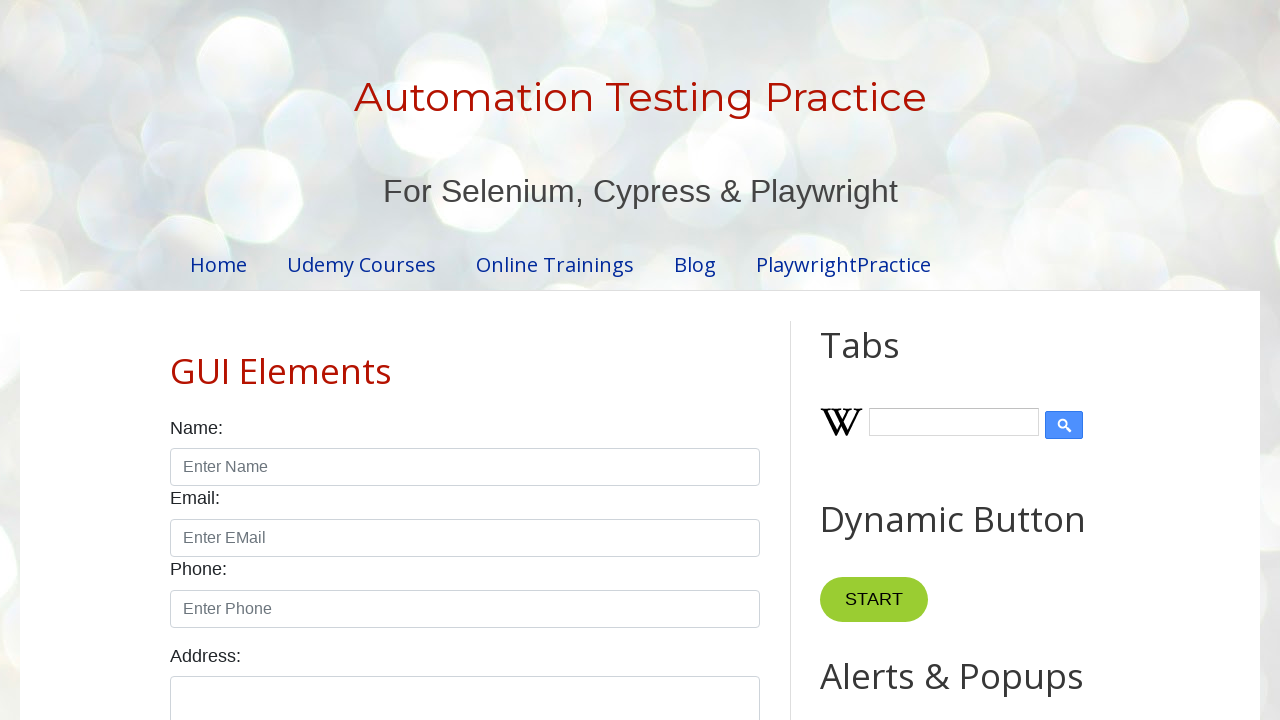

Navigated to test automation practice page
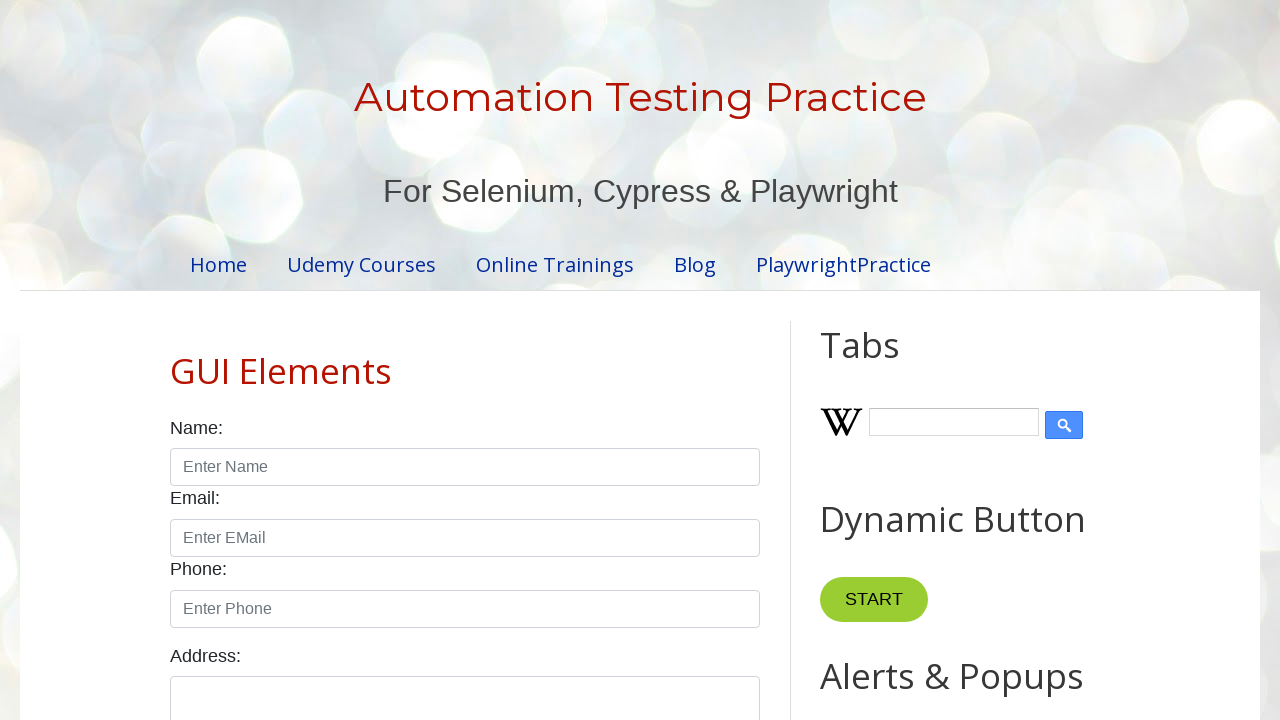

Located all checkboxes on the page
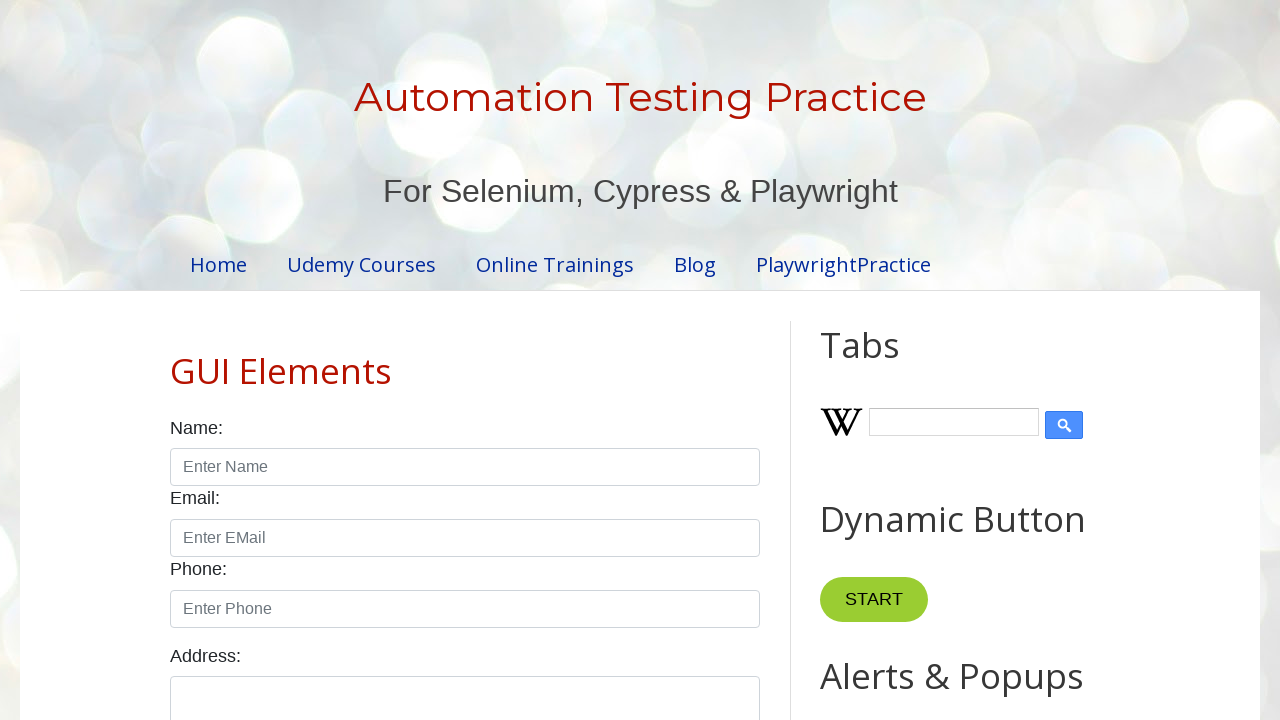

Selected checkbox 1 at (176, 360) on input.form-check-input[type='checkbox'] >> nth=0
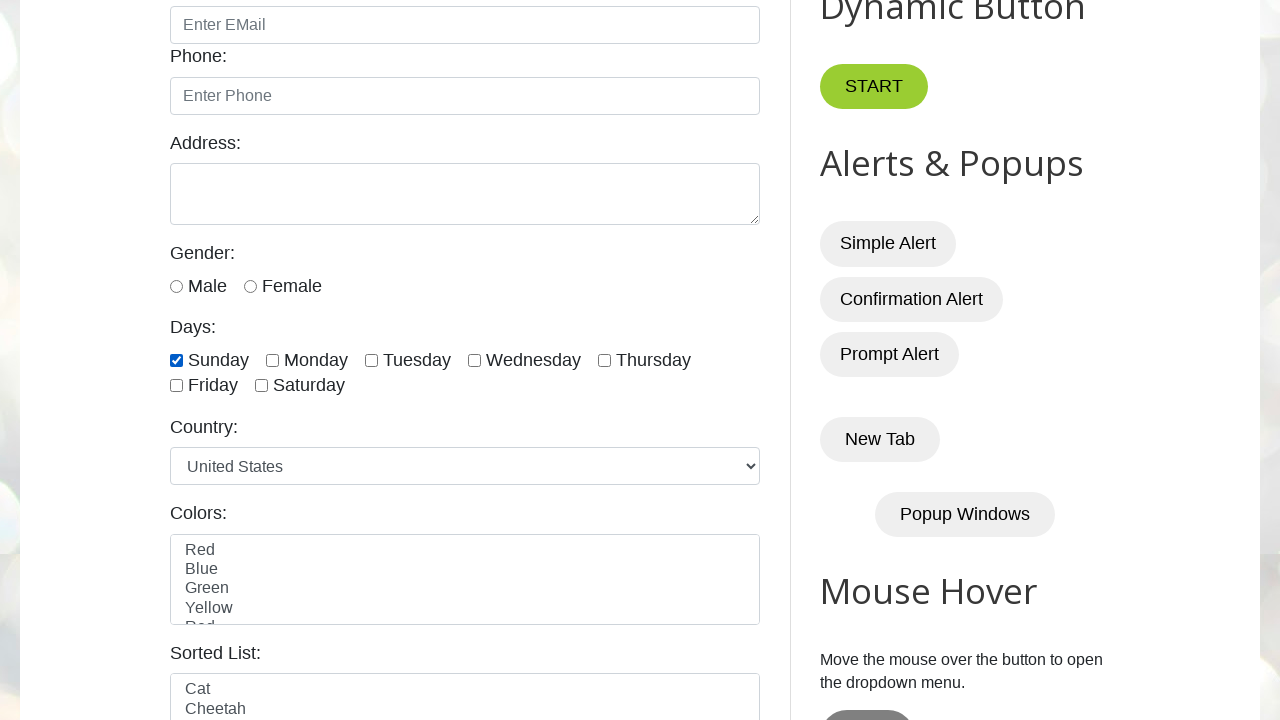

Selected checkbox 2 at (272, 360) on input.form-check-input[type='checkbox'] >> nth=1
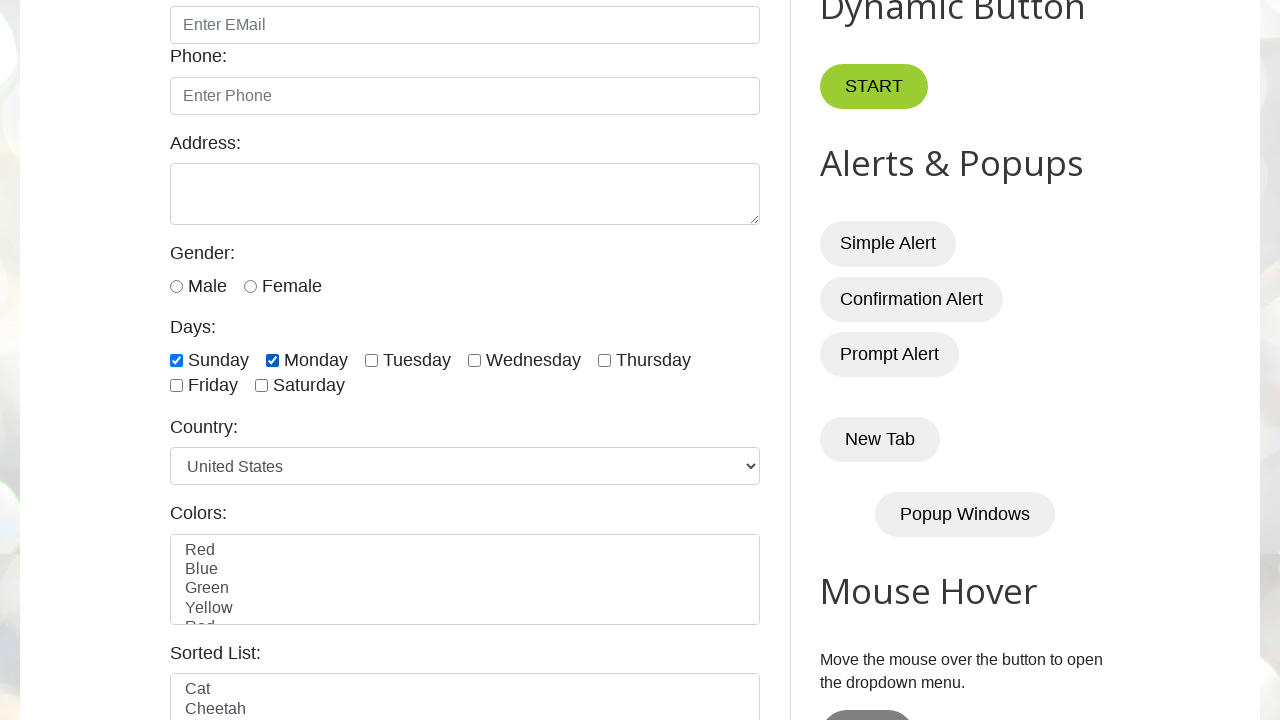

Selected checkbox 3 at (372, 360) on input.form-check-input[type='checkbox'] >> nth=2
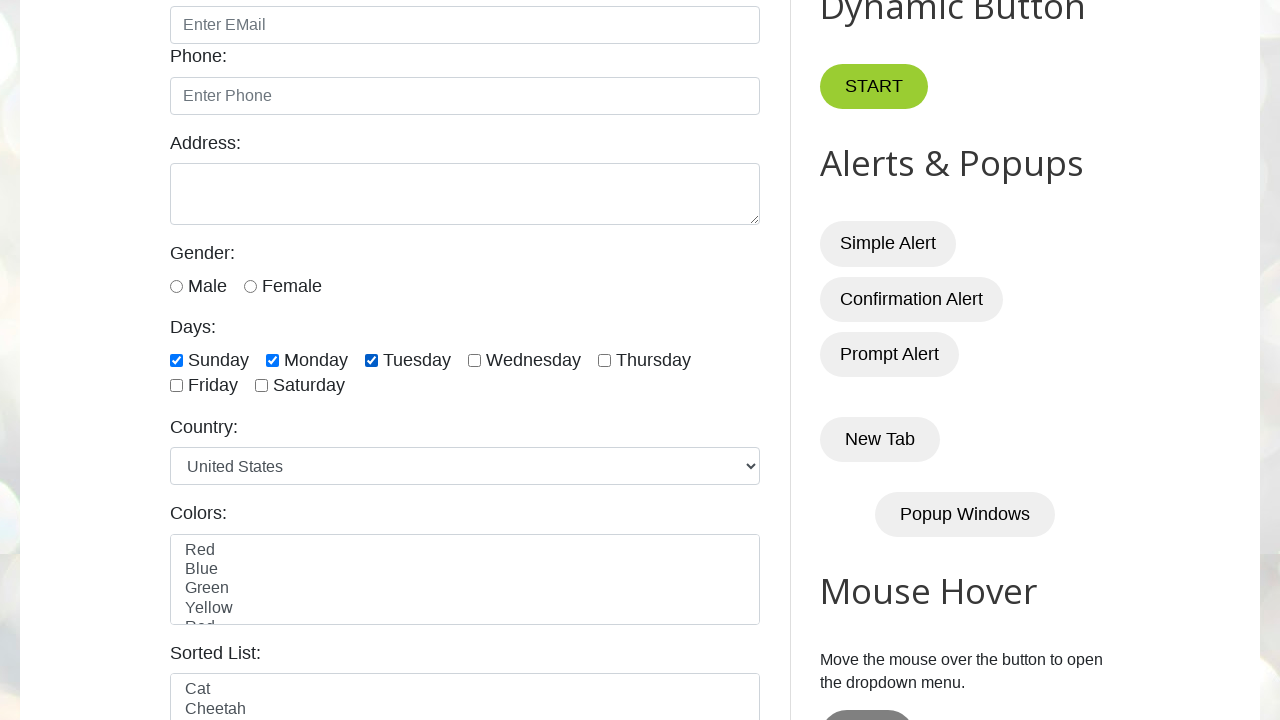

Waited 500ms for page to stabilize
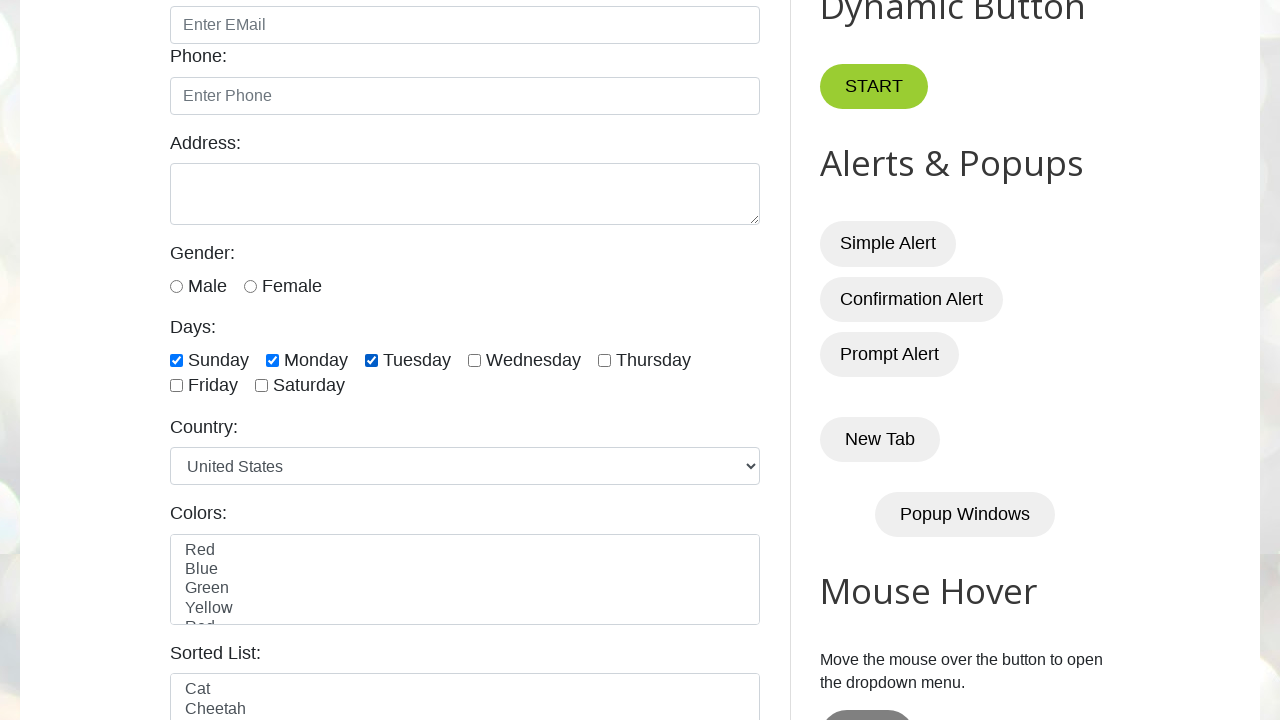

Unchecked a selected checkbox at (176, 360) on input.form-check-input[type='checkbox'] >> nth=0
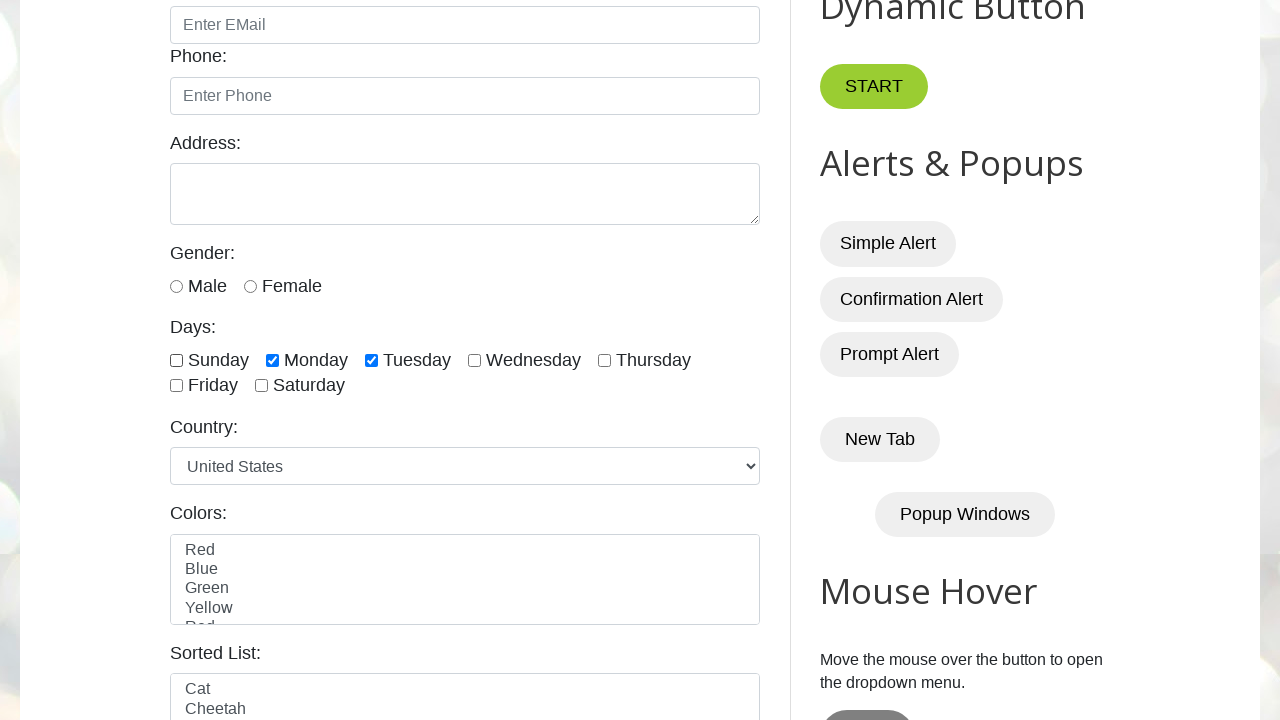

Unchecked a selected checkbox at (272, 360) on input.form-check-input[type='checkbox'] >> nth=1
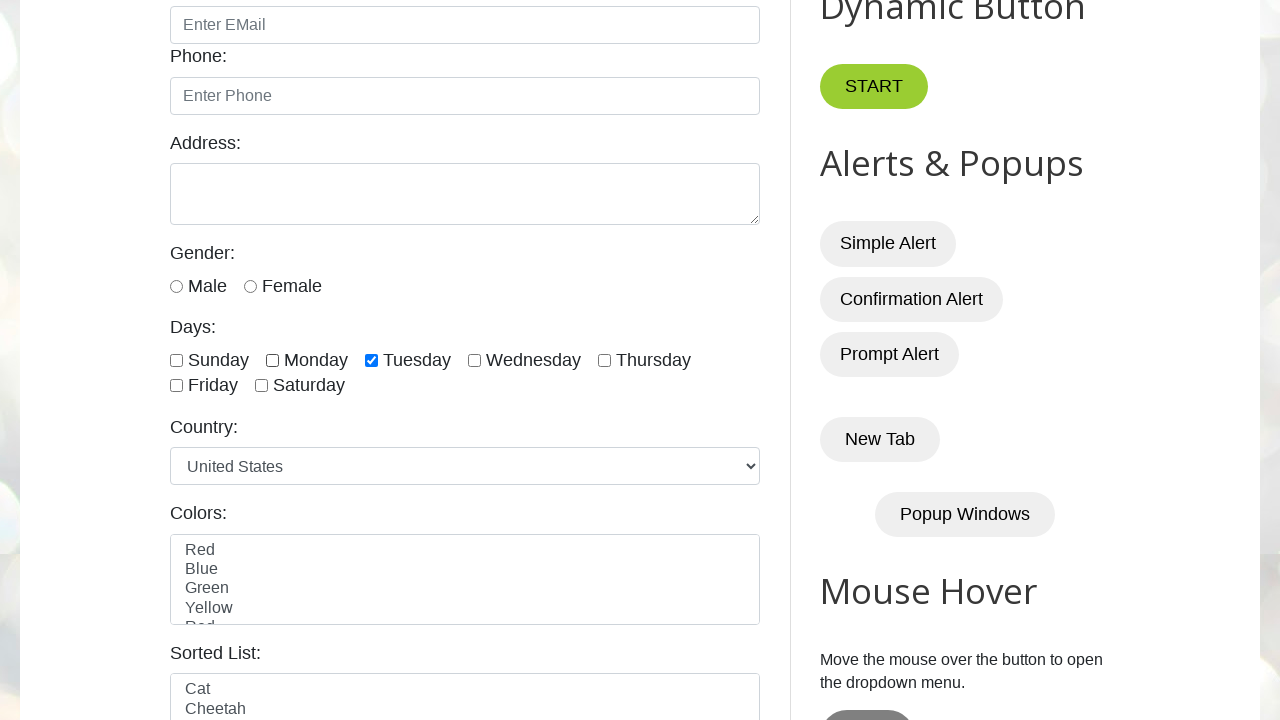

Unchecked a selected checkbox at (372, 360) on input.form-check-input[type='checkbox'] >> nth=2
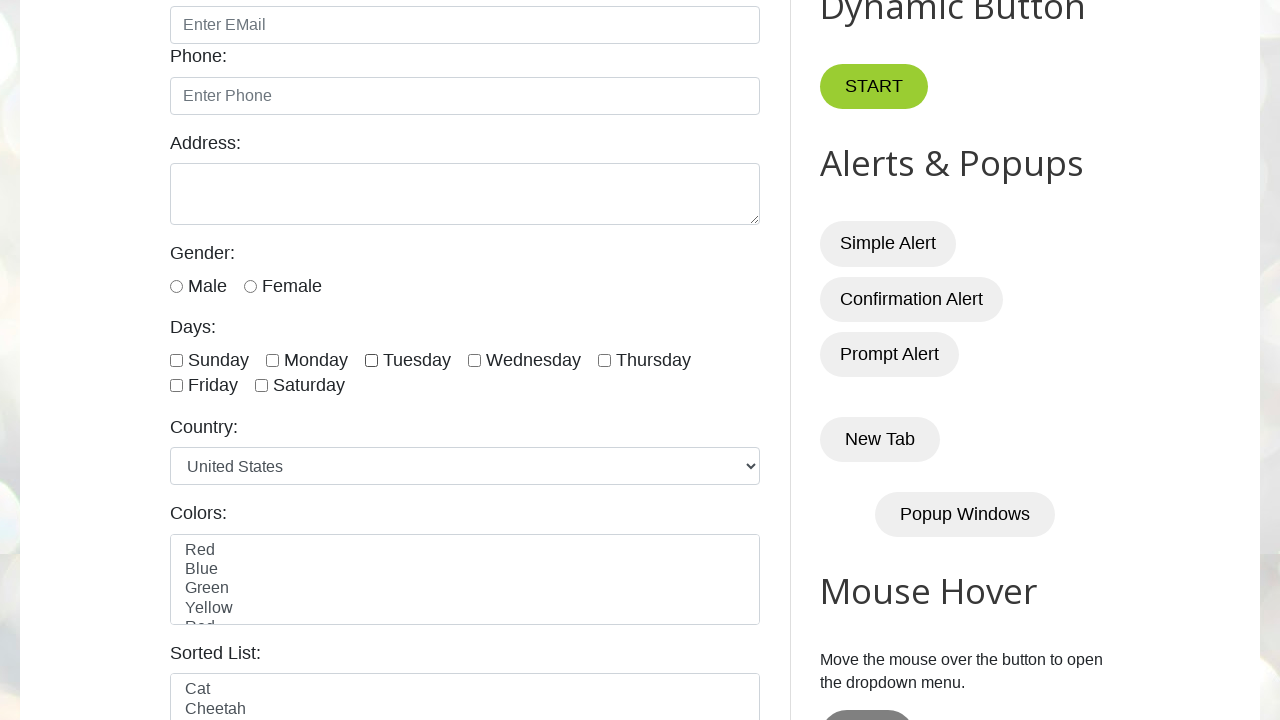

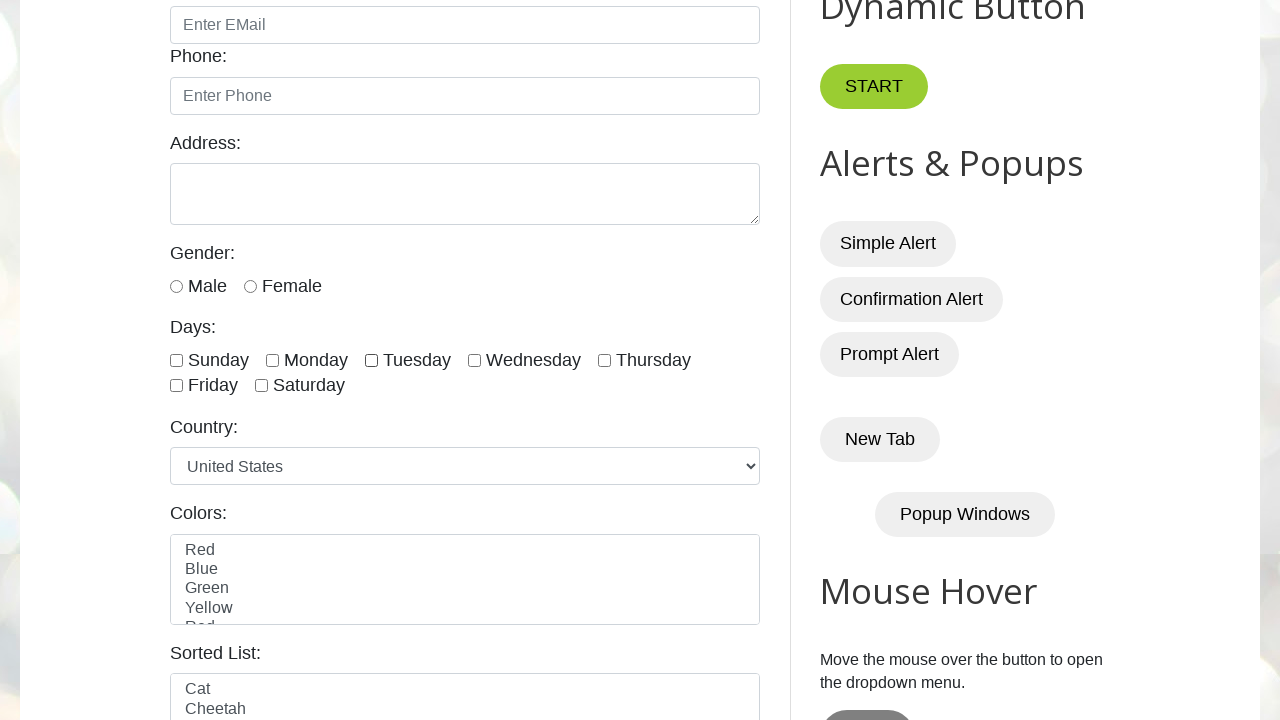